Tests Google Translate Ukrainian to Icelandic translation by entering Ukrainian text and verifying the Icelandic translation output

Starting URL: https://translate.google.com/?hl=uk&sl=uk&tl=is&op=translate

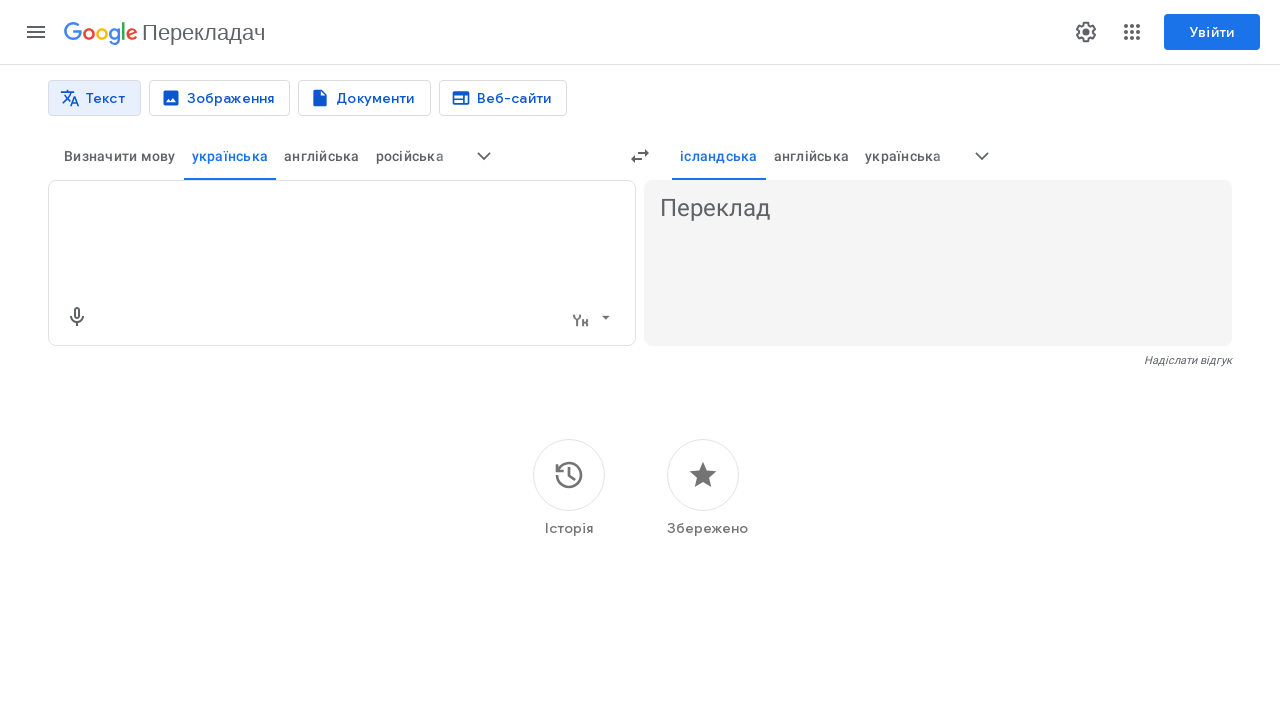

Filled translation input textarea with Ukrainian text 'Я люблю тестування' on textarea
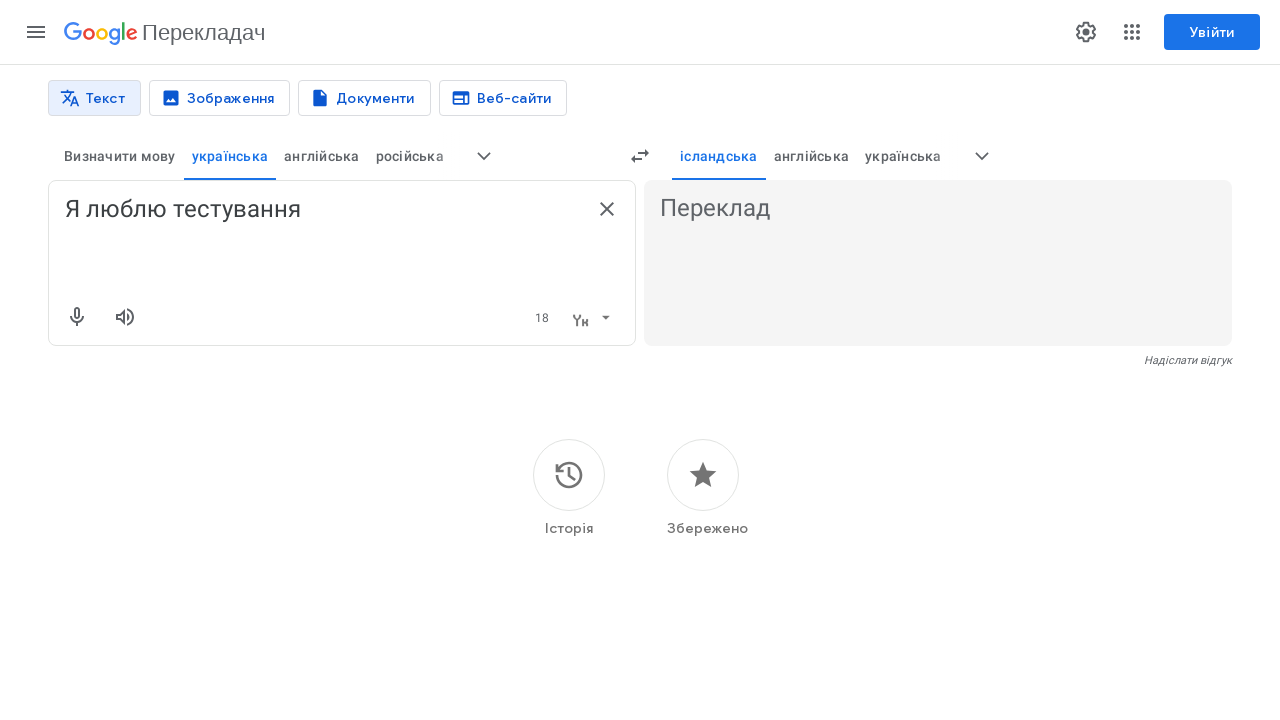

Pressed Enter to submit translation request on textarea
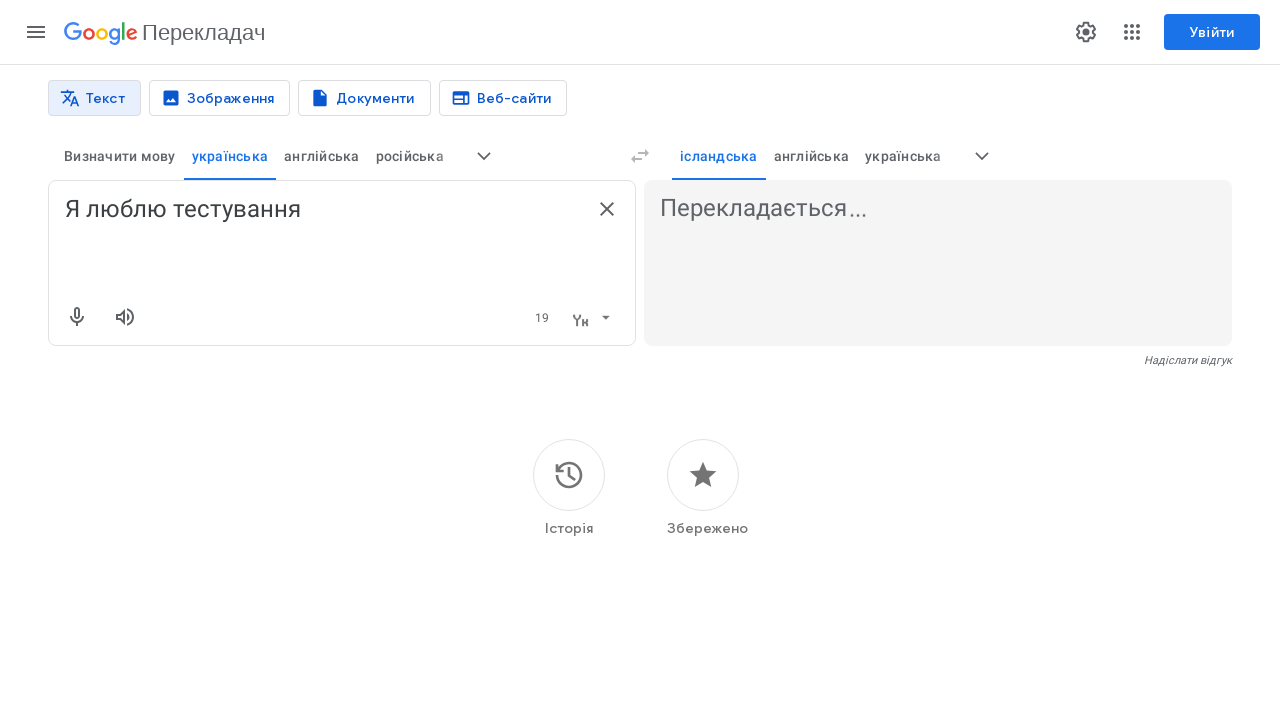

Translation output appeared and is ready for verification
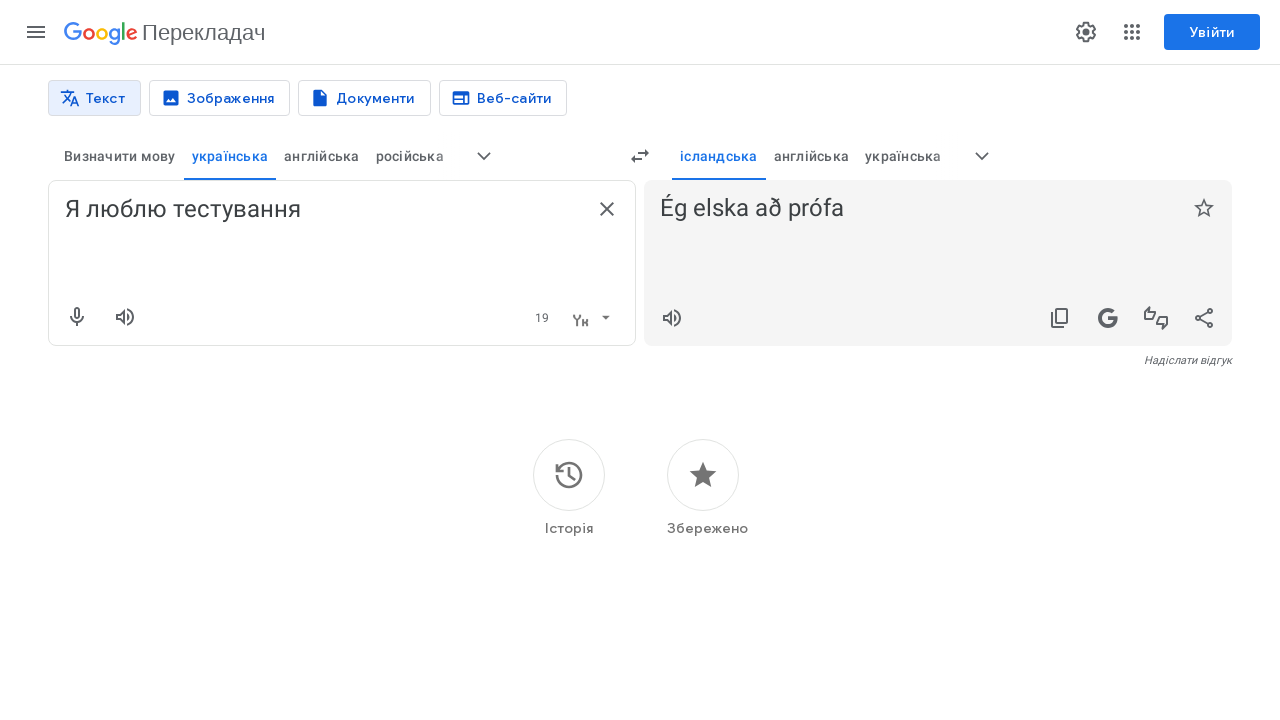

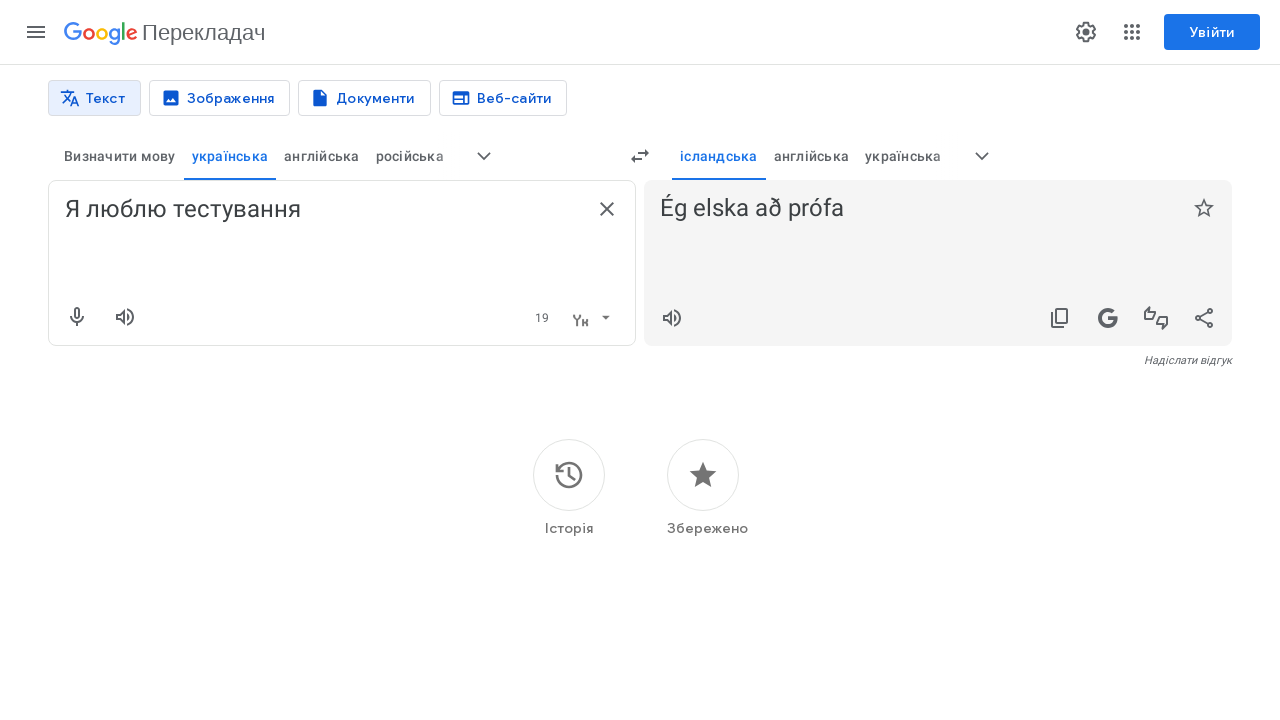